Tests handling of a JavaScript prompt dialog by entering text and accepting it

Starting URL: https://the-internet.herokuapp.com/javascript_alerts

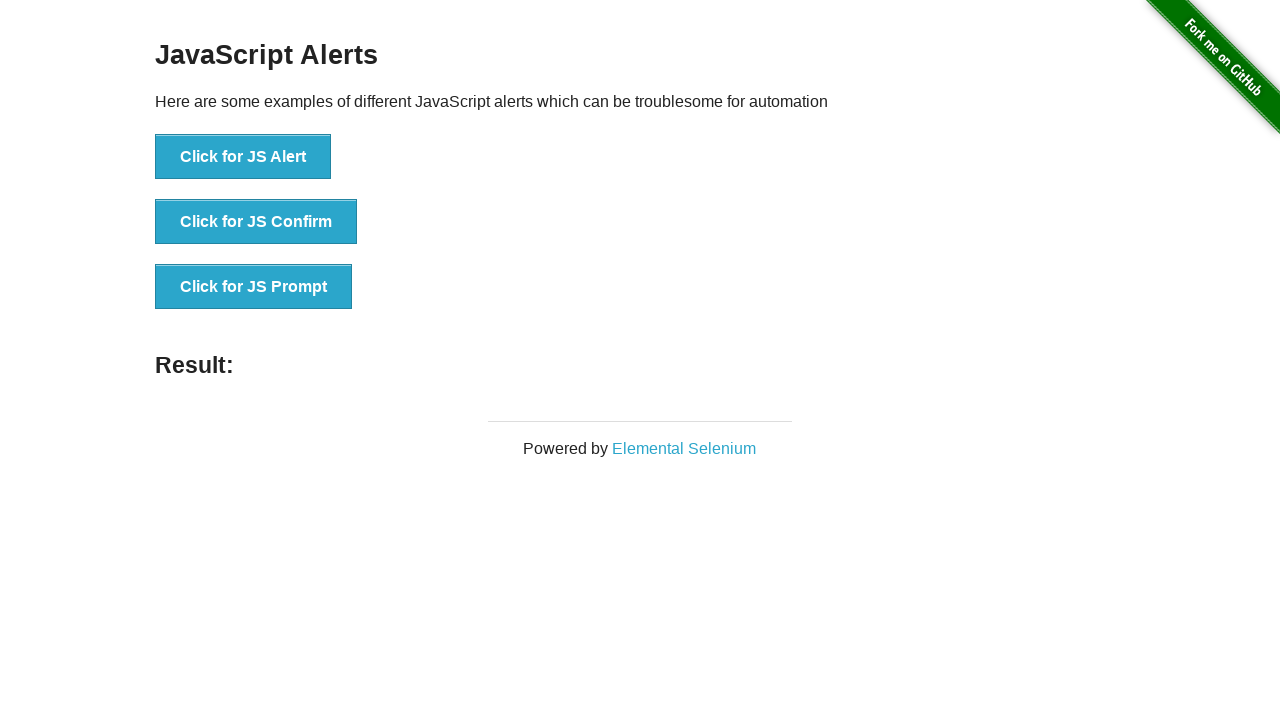

Set up dialog handler to accept prompt with text 'TestUser123'
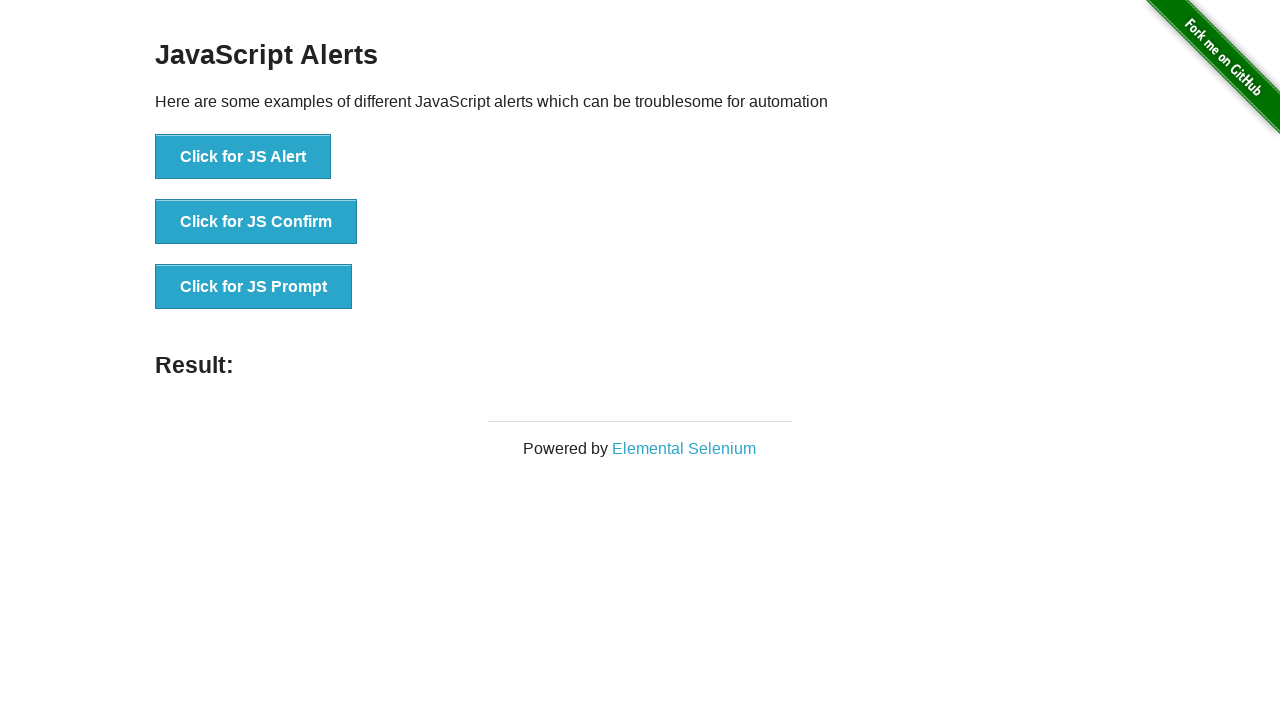

Clicked button to trigger JavaScript prompt dialog at (254, 287) on xpath=//*[@id='content']/div/ul/li[3]/button
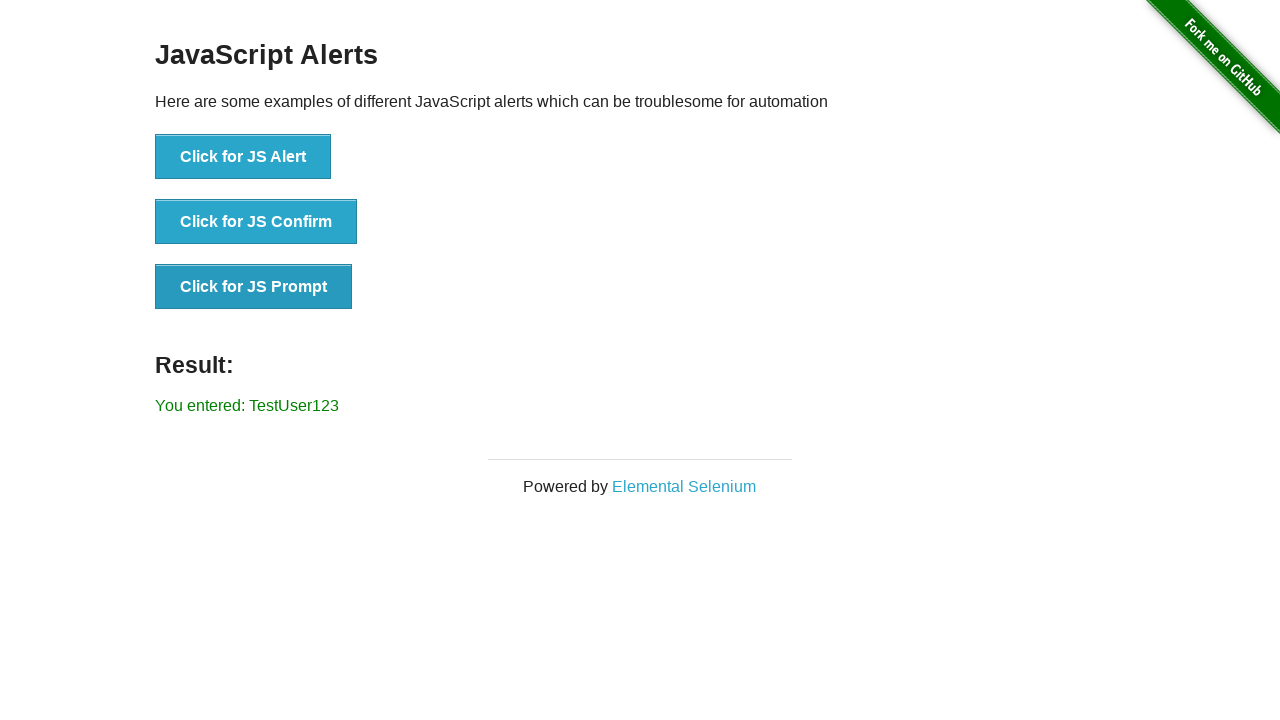

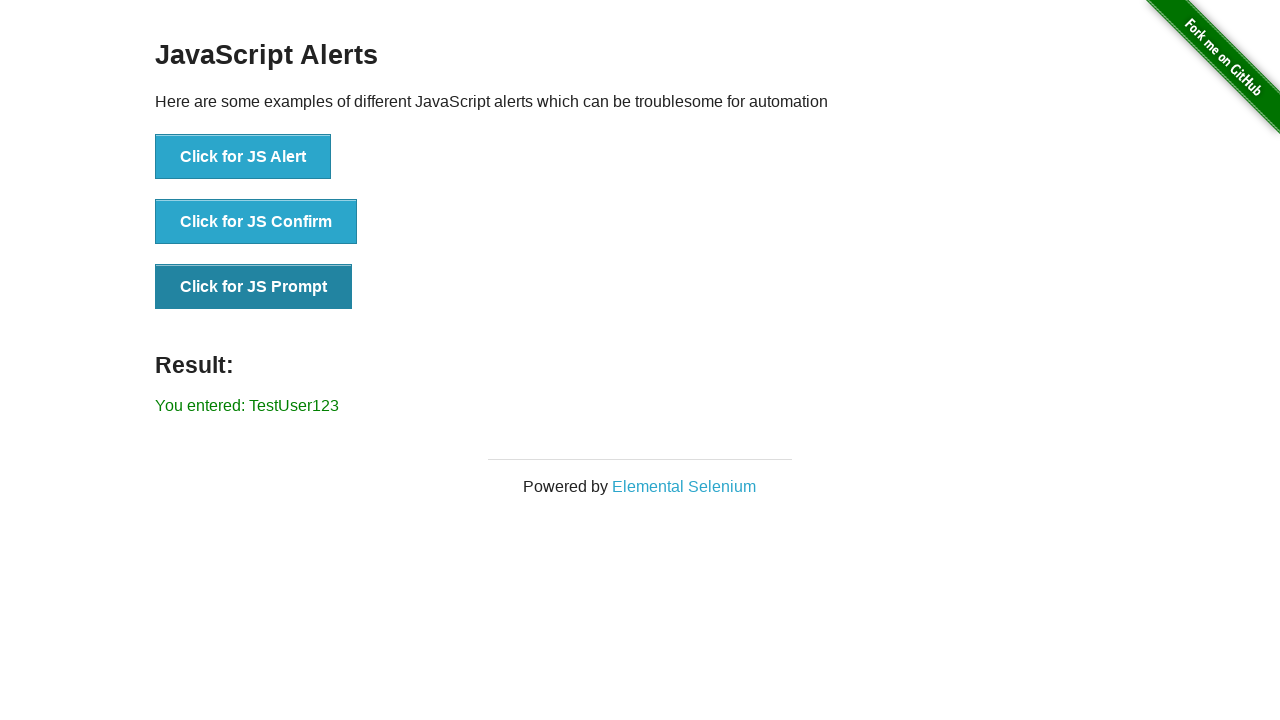